Tests hover menu interaction by moving mouse to a dropdown menu element and then clicking on a submenu option called "SeleniumByArun"

Starting URL: https://omayo.blogspot.com/

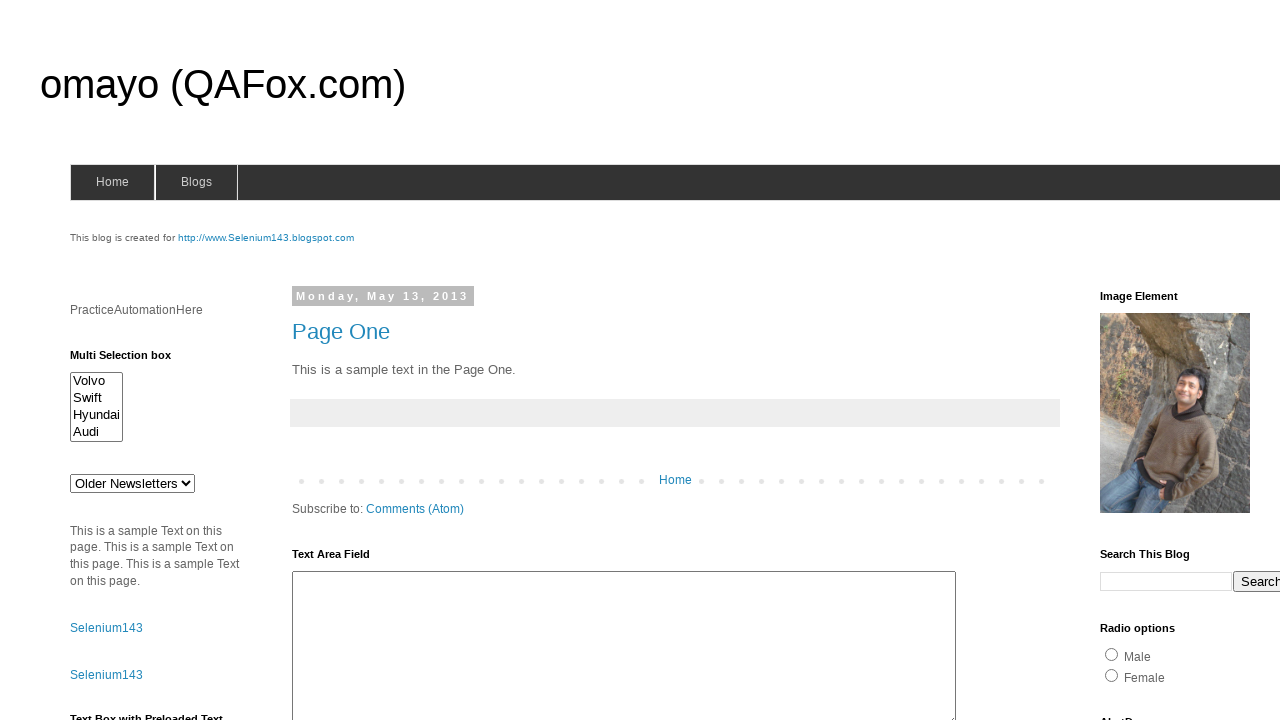

Hovered over blogs menu to reveal dropdown at (196, 182) on #blogsmenu
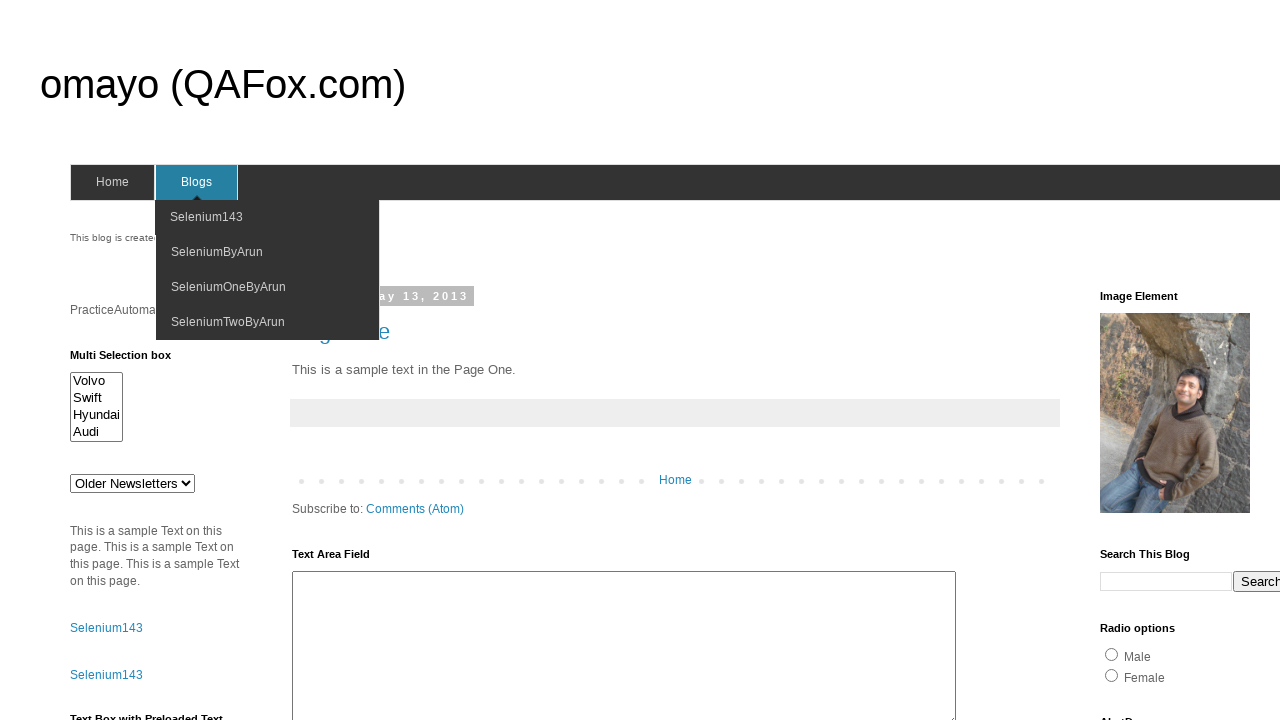

Hovered over SeleniumByArun submenu option at (217, 252) on xpath=//span[text()='SeleniumByArun']
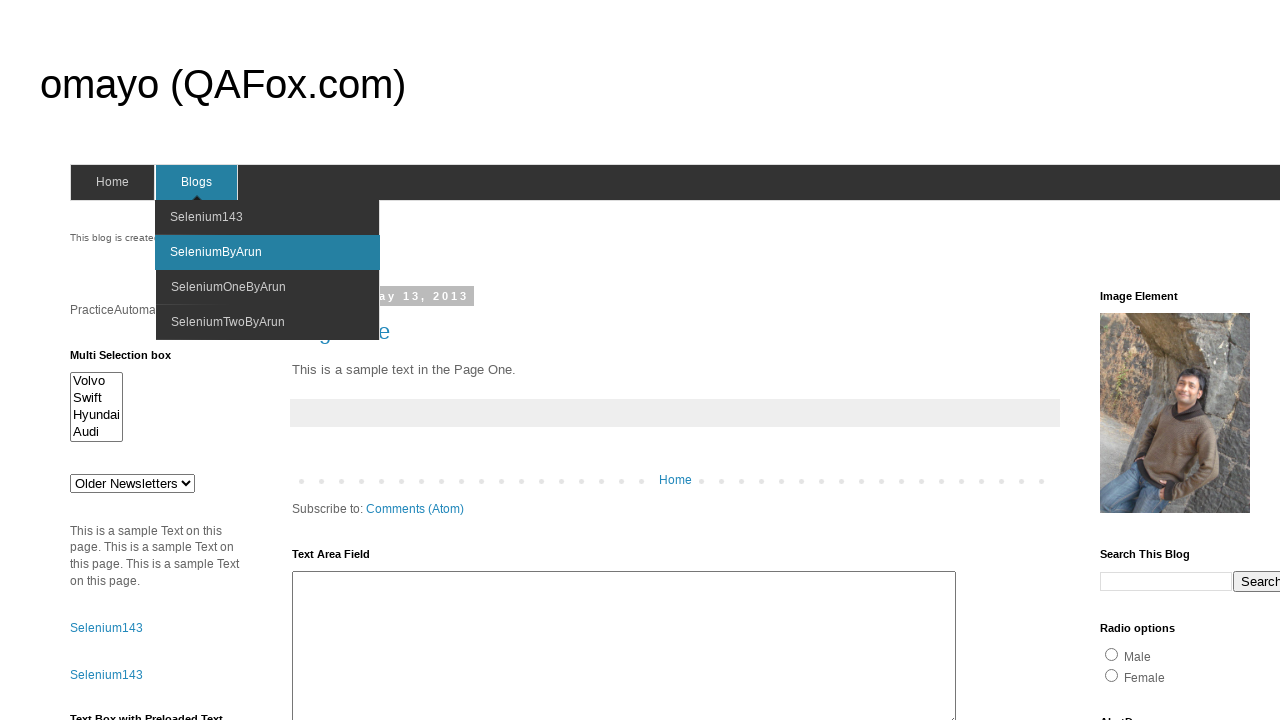

Clicked on SeleniumByArun submenu option at (216, 252) on xpath=//span[text()='SeleniumByArun']
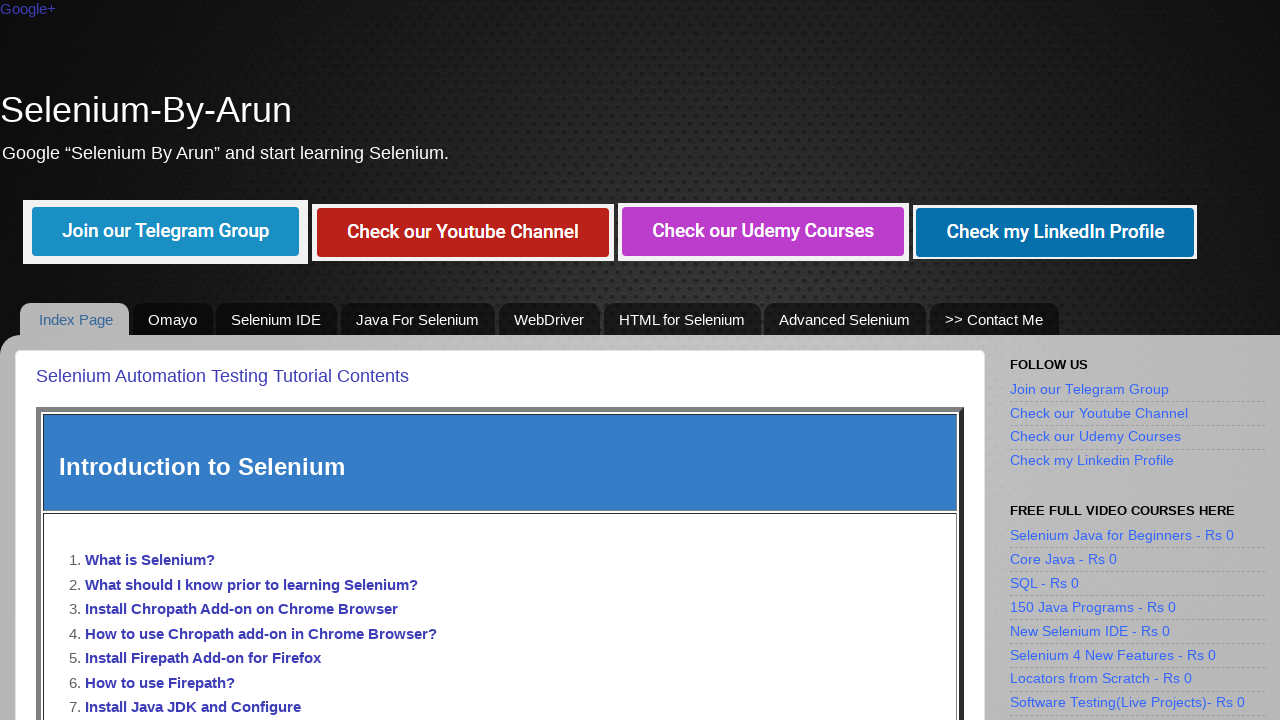

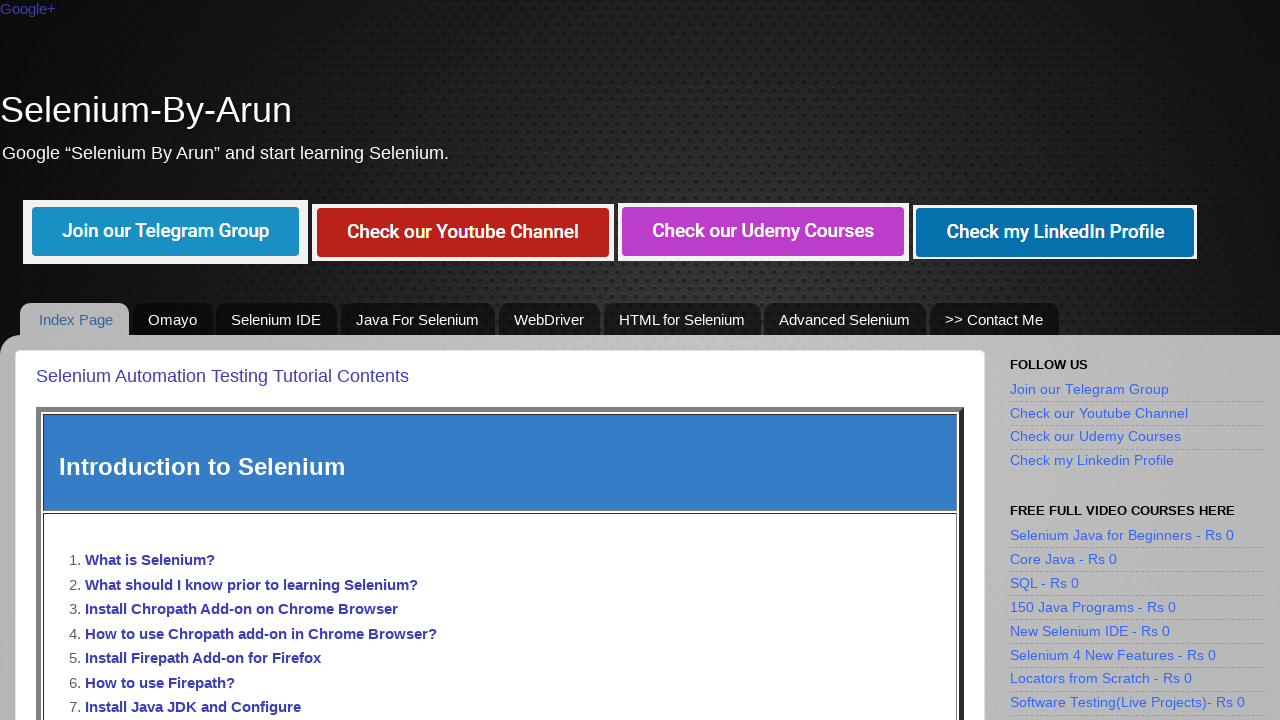